Tests dynamic autocomplete dropdown by typing country codes and selecting from suggestions

Starting URL: https://codenboxautomationlab.com/practice/

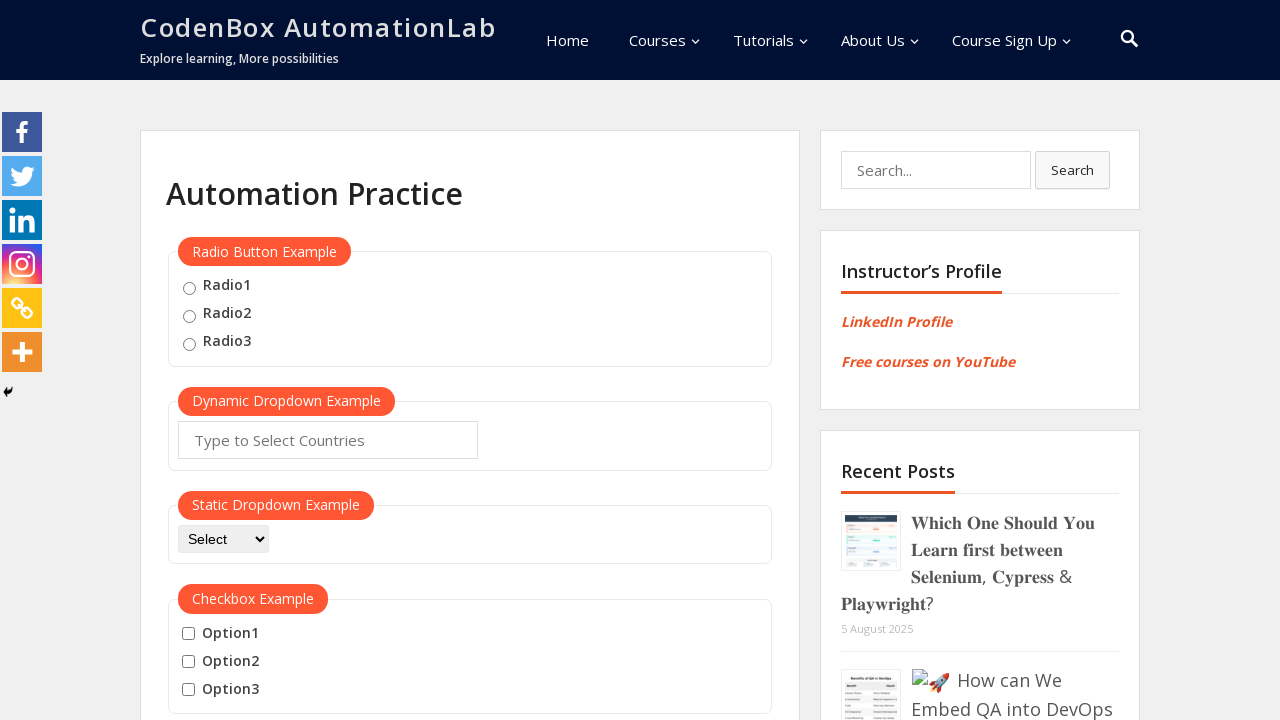

Filled autocomplete field with 'US' country code on #autocomplete
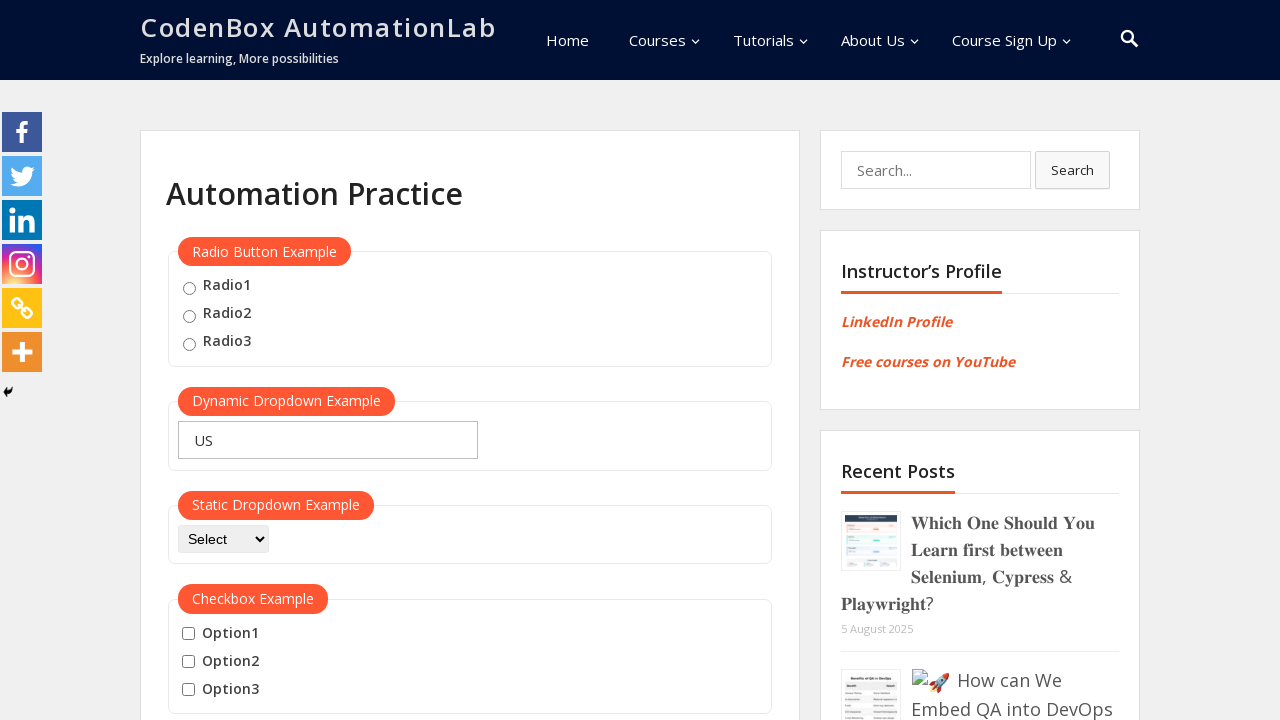

Pressed ArrowDown to navigate to first suggestion
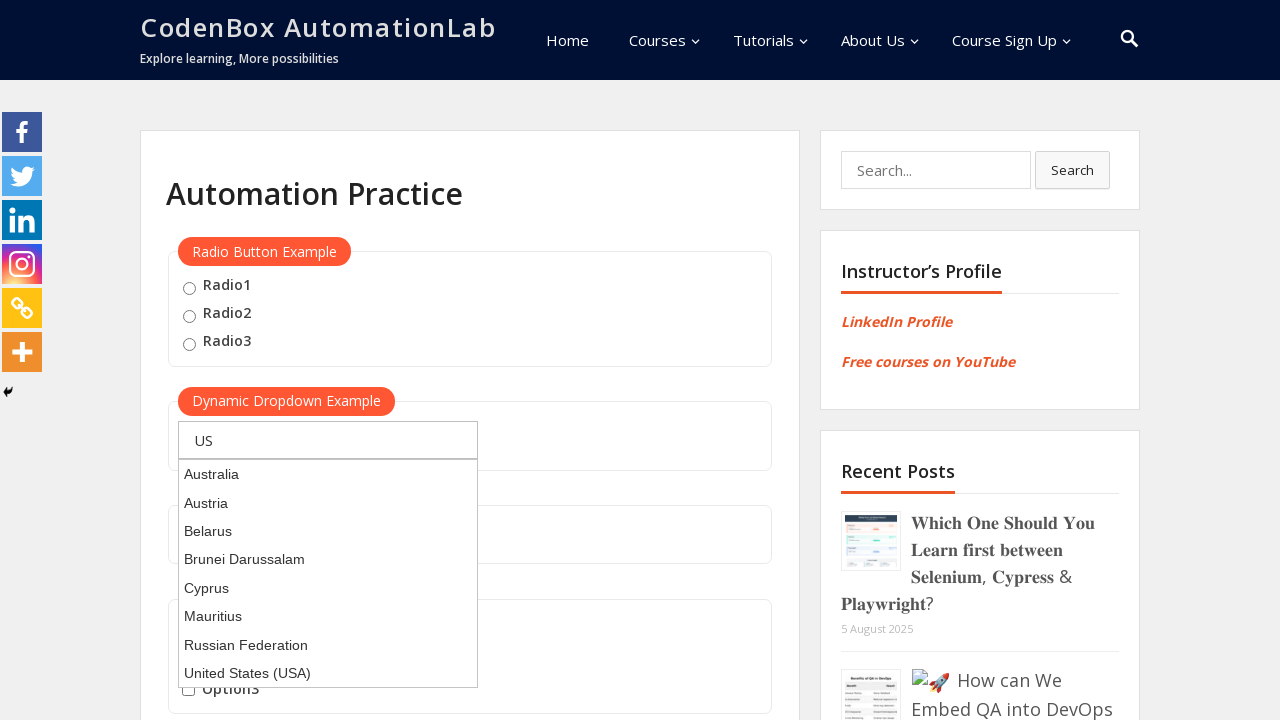

Pressed Enter to select the highlighted suggestion
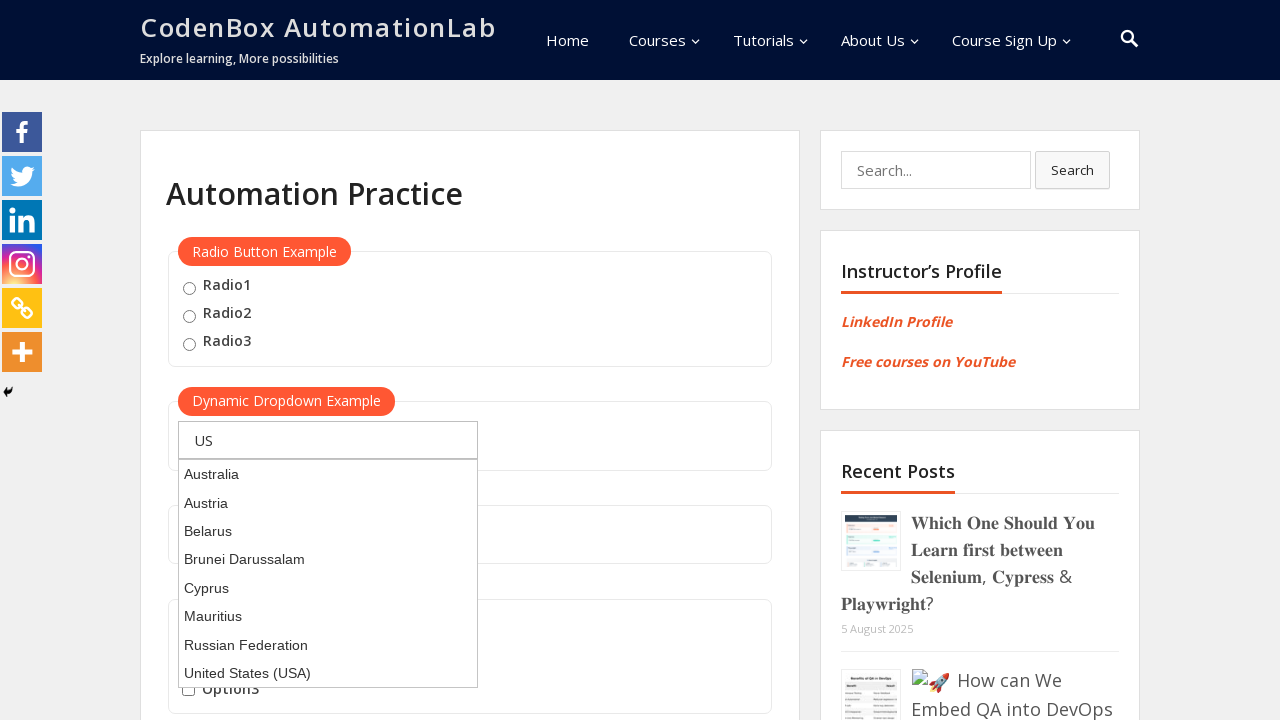

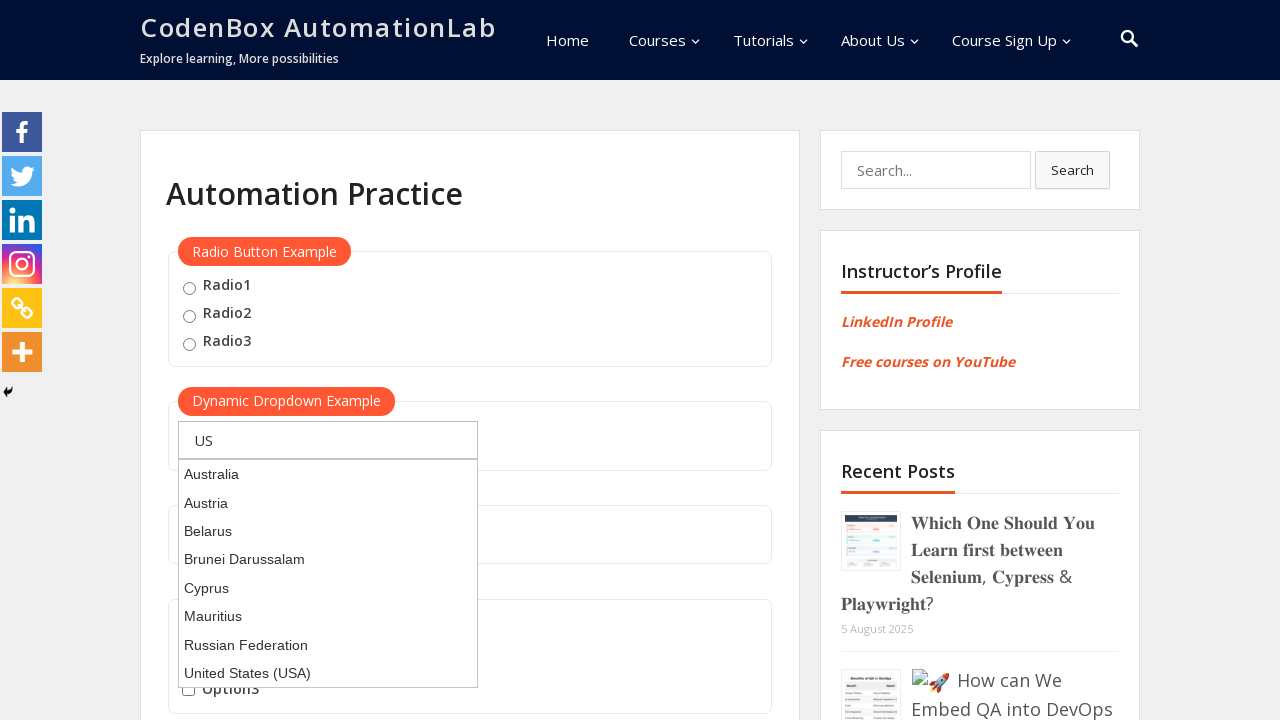